Navigates to Sauce Labs' guinea pig test page and verifies the page title is correct.

Starting URL: https://saucelabs.com/test/guinea-pig

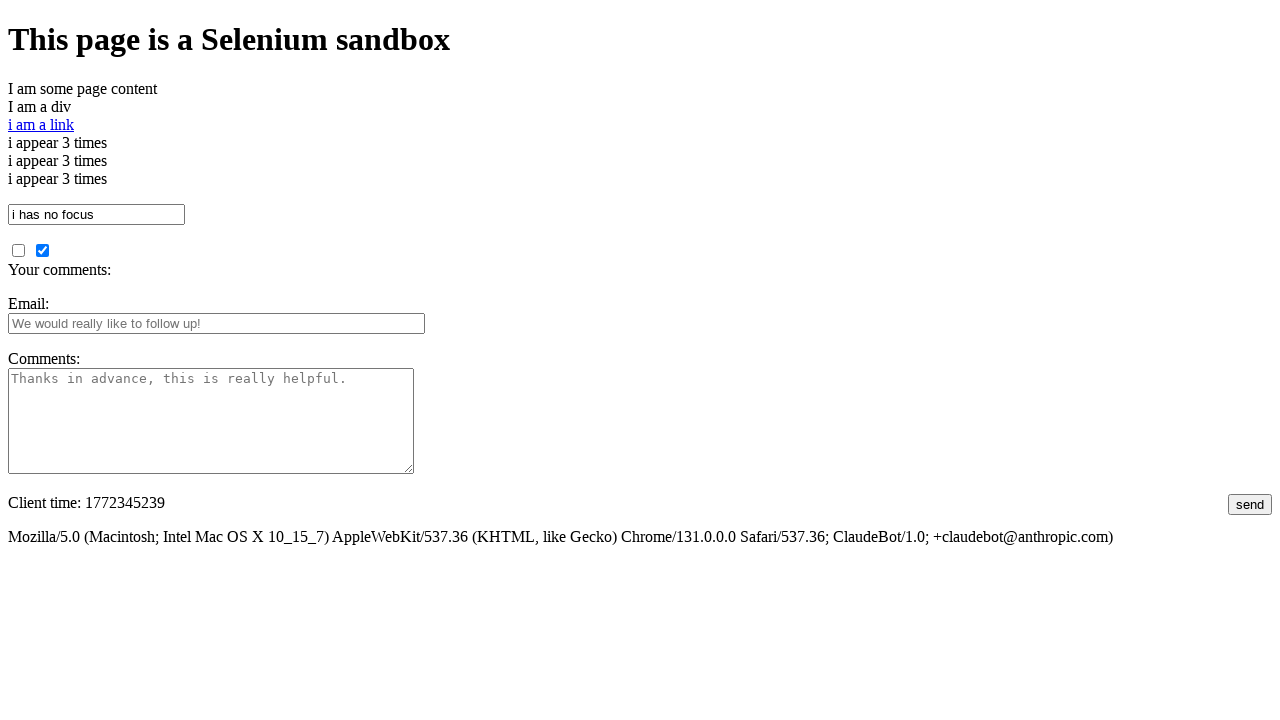

Navigated to Sauce Labs guinea pig test page
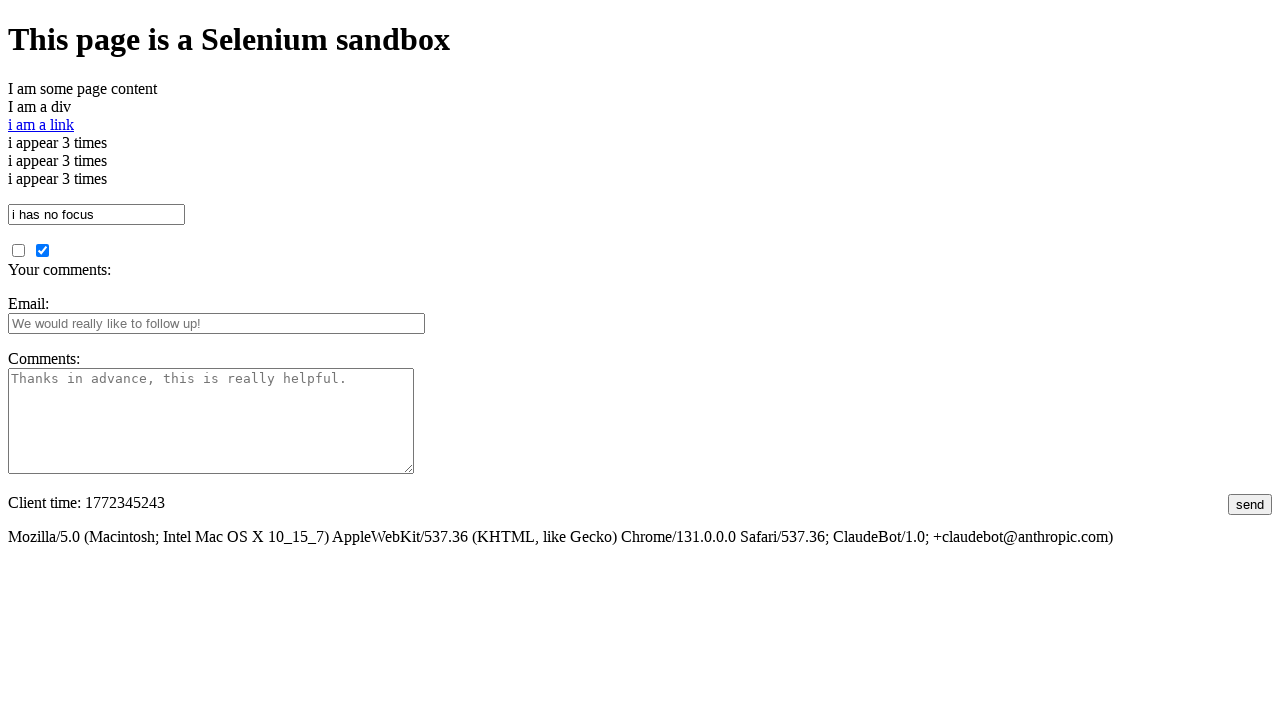

Verified page title is 'I am a page title - Sauce Labs'
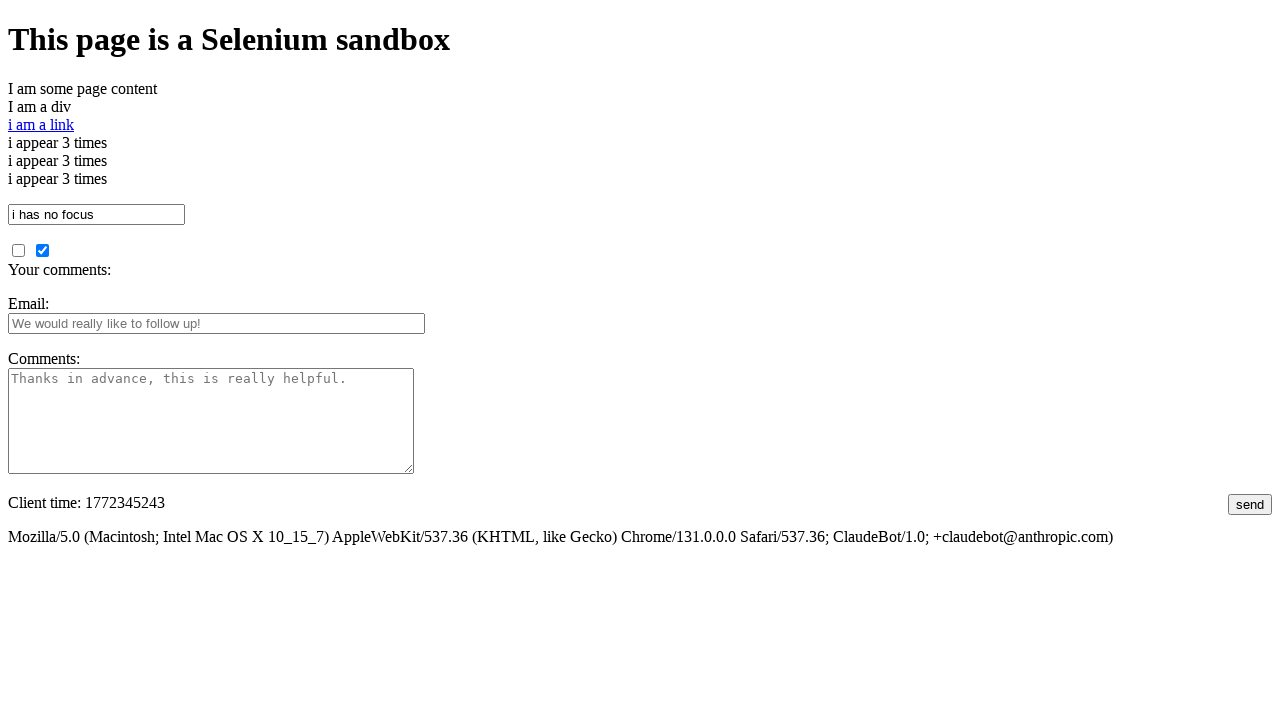

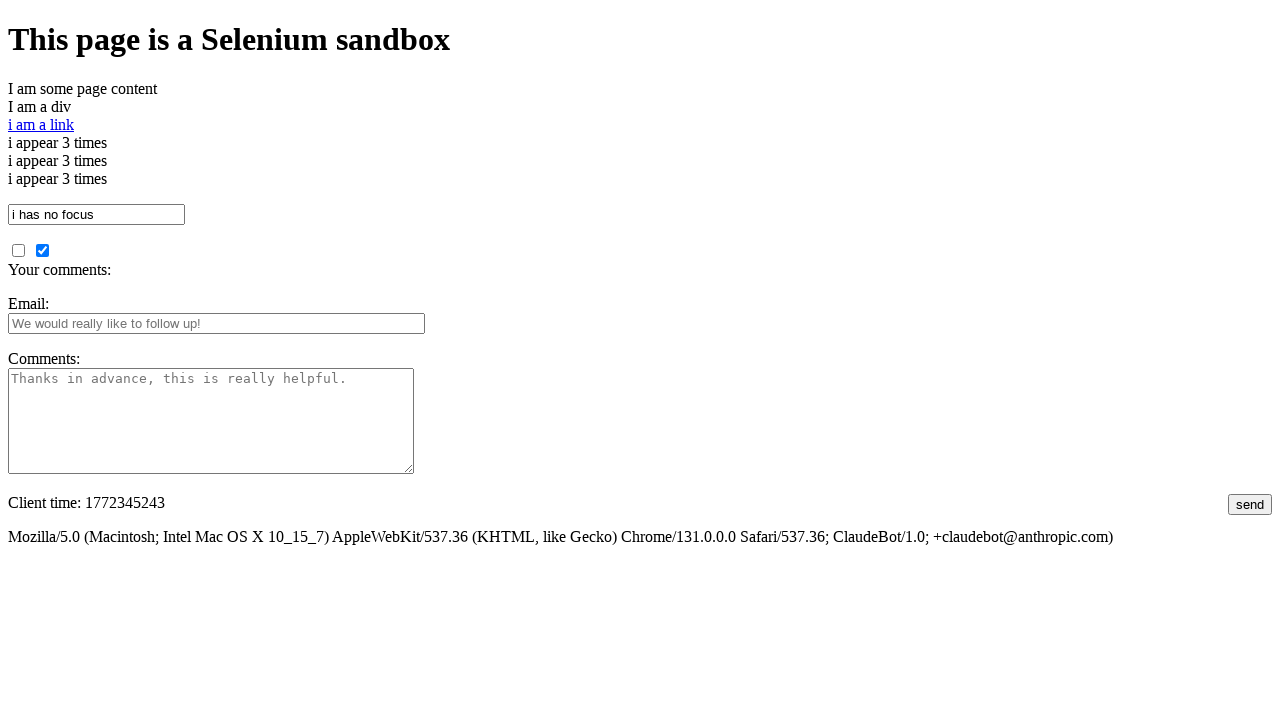